Tests a BMI (Body Mass Index) calculator by entering weight and height values, then clicking the calculate button to compute the result

Starting URL: https://www.saude.rj.gov.br/obesidade/calcule-seu-imc

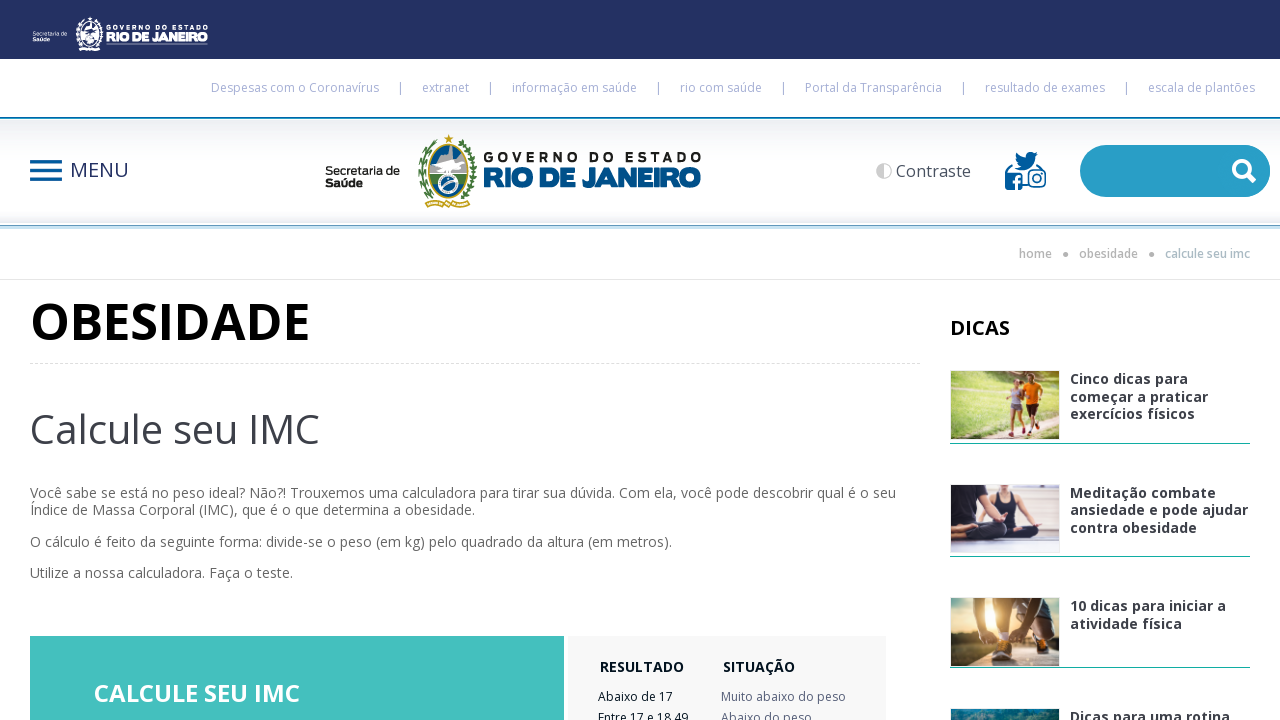

Clicked on the weight input field at (388, 361) on #Peso
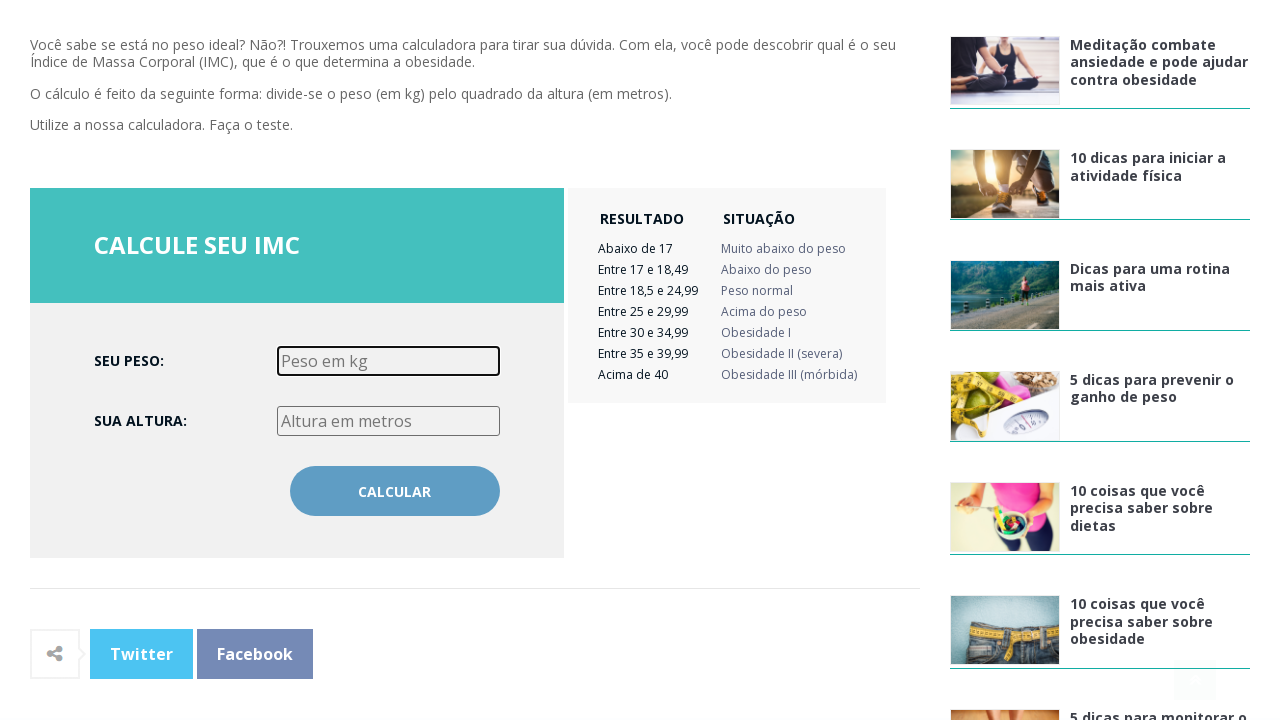

Entered weight value of 24.99 kg on #Peso
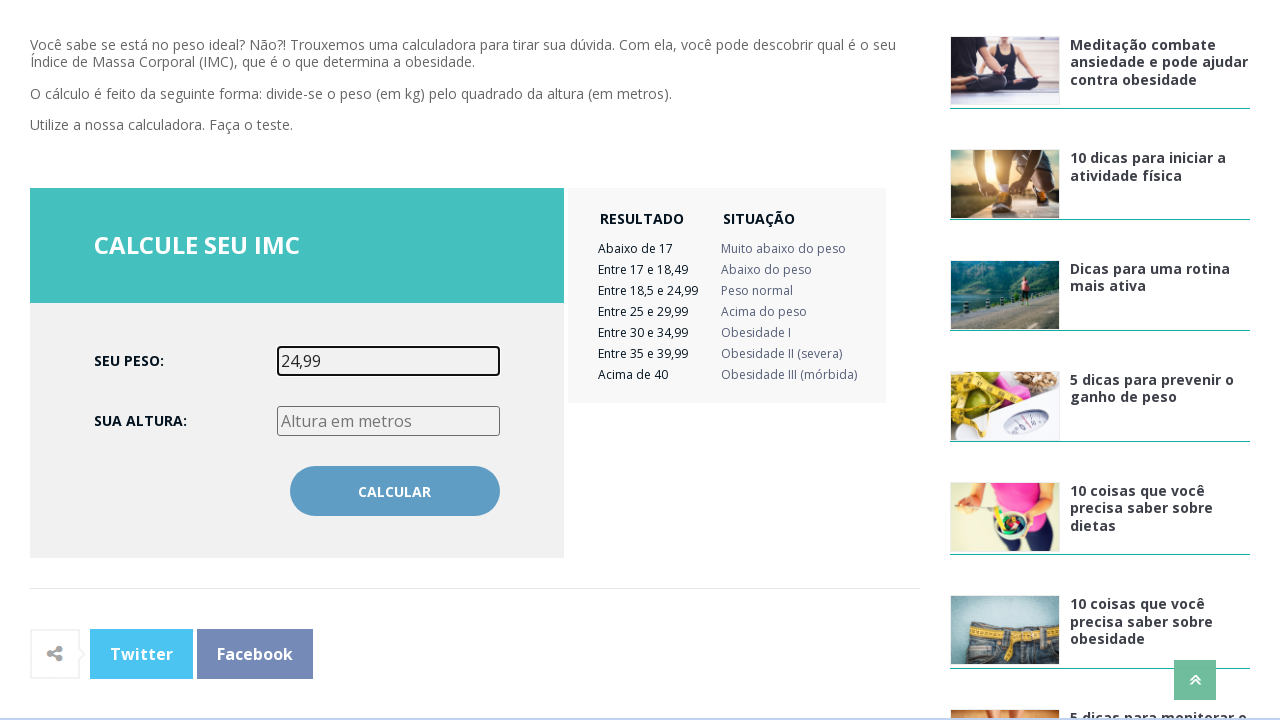

Clicked on the height input field at (388, 421) on #Altura
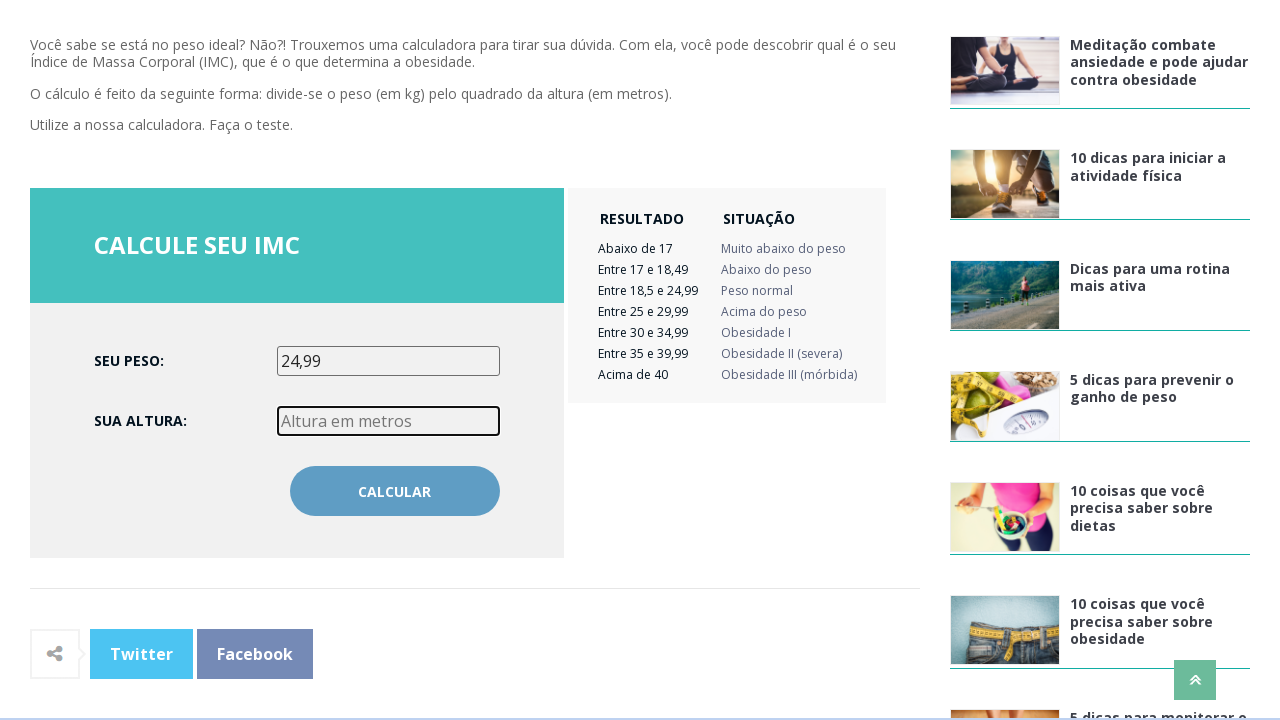

Entered height value of 1.00 m on #Altura
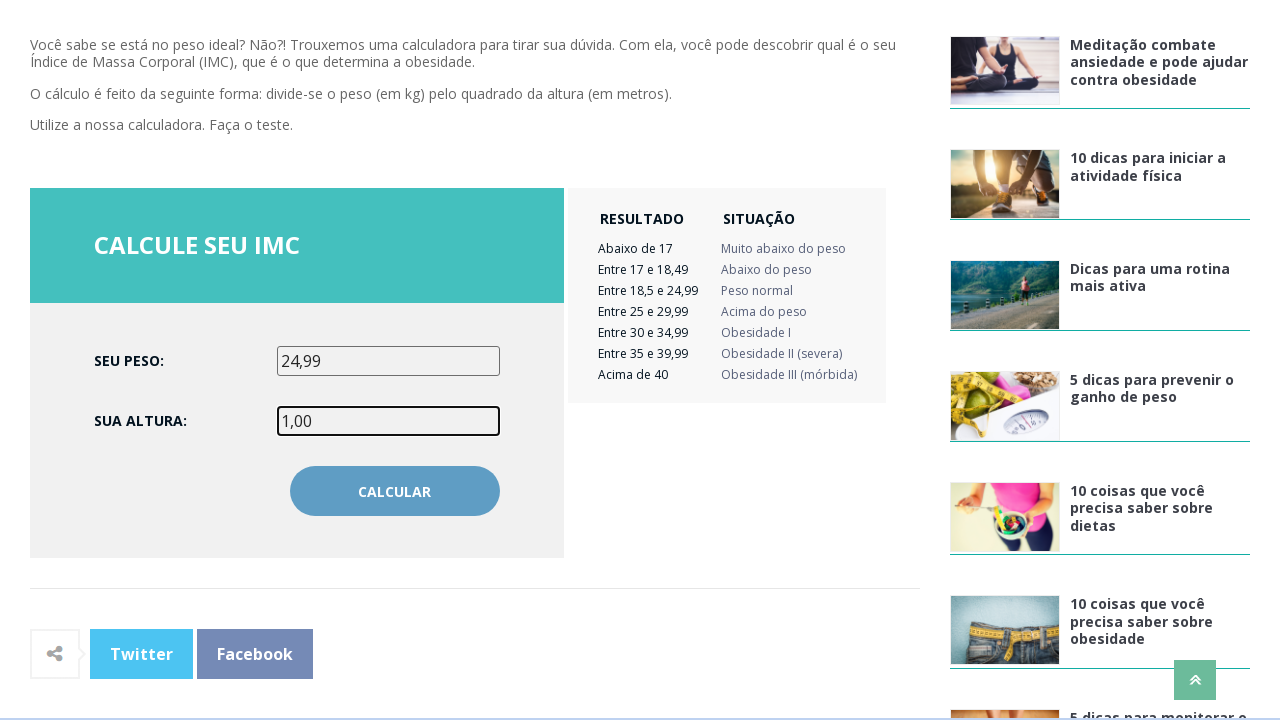

Clicked the calculate button to compute BMI result at (395, 491) on #Calcular
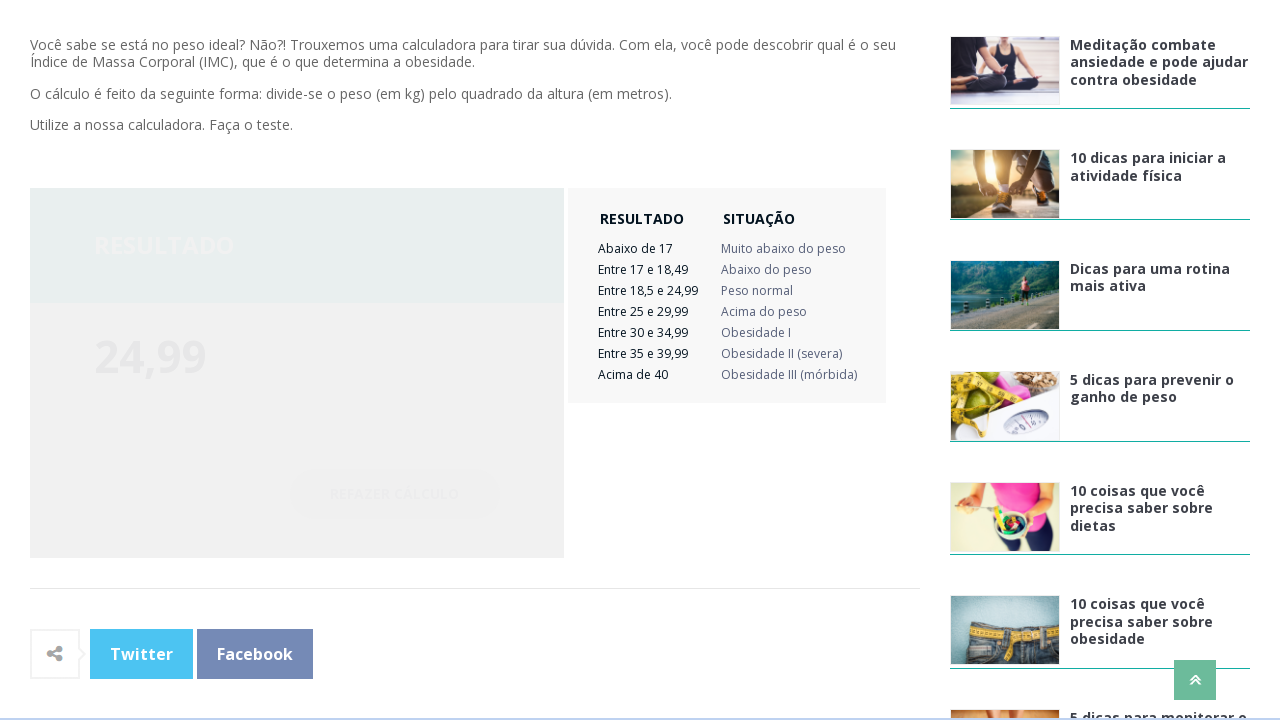

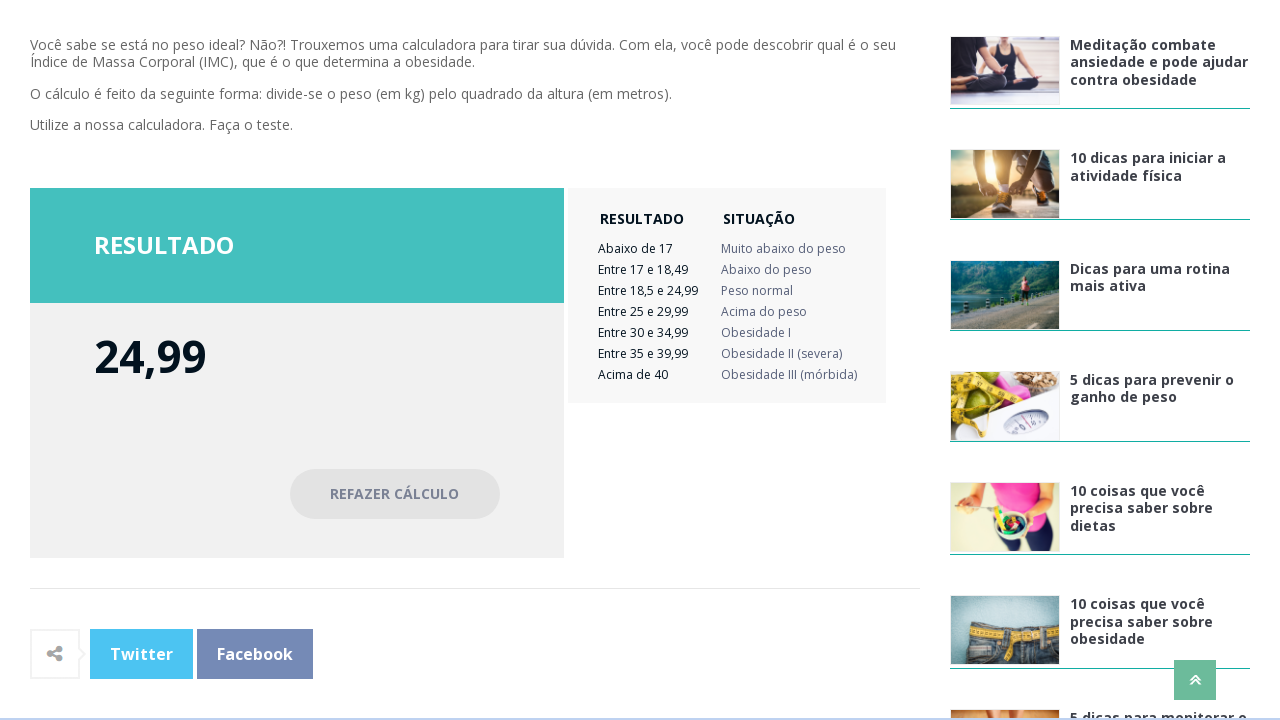